Opens a website, then opens a new tab with a different website and counts the total number of open tabs

Starting URL: https://ssbleather.com/

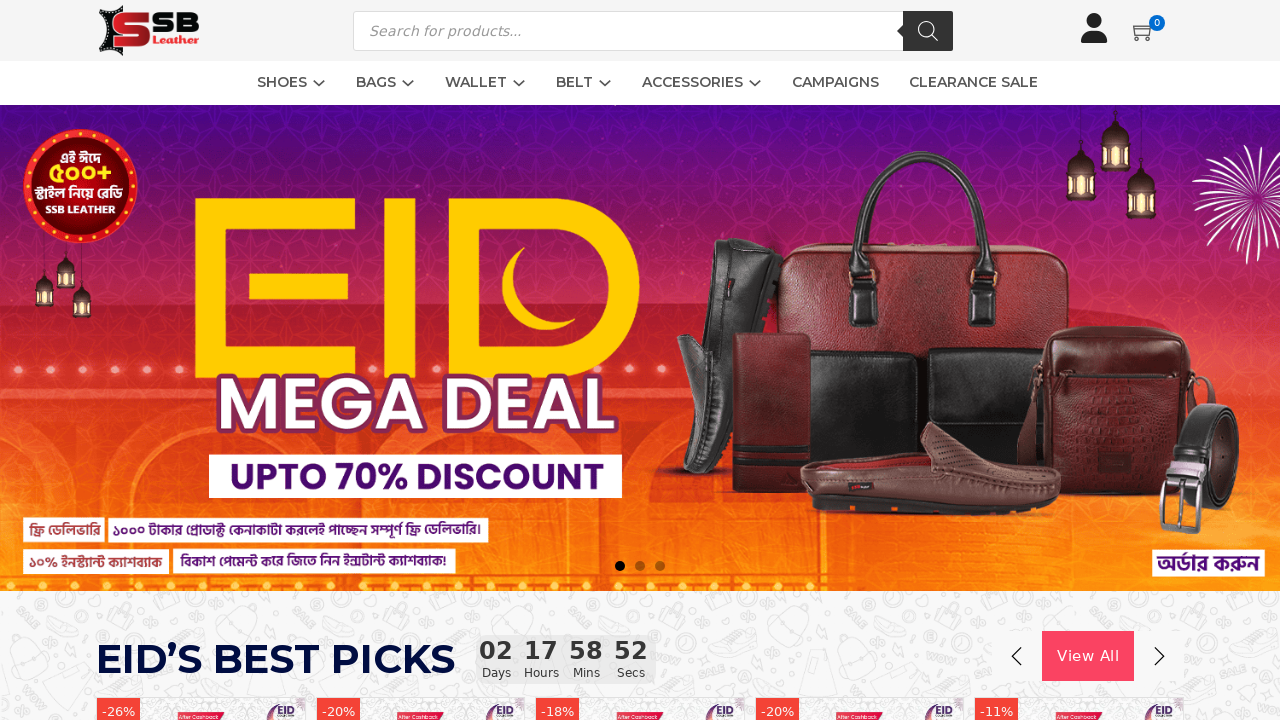

Initial page at https://ssbleather.com/ loaded with networkidle state
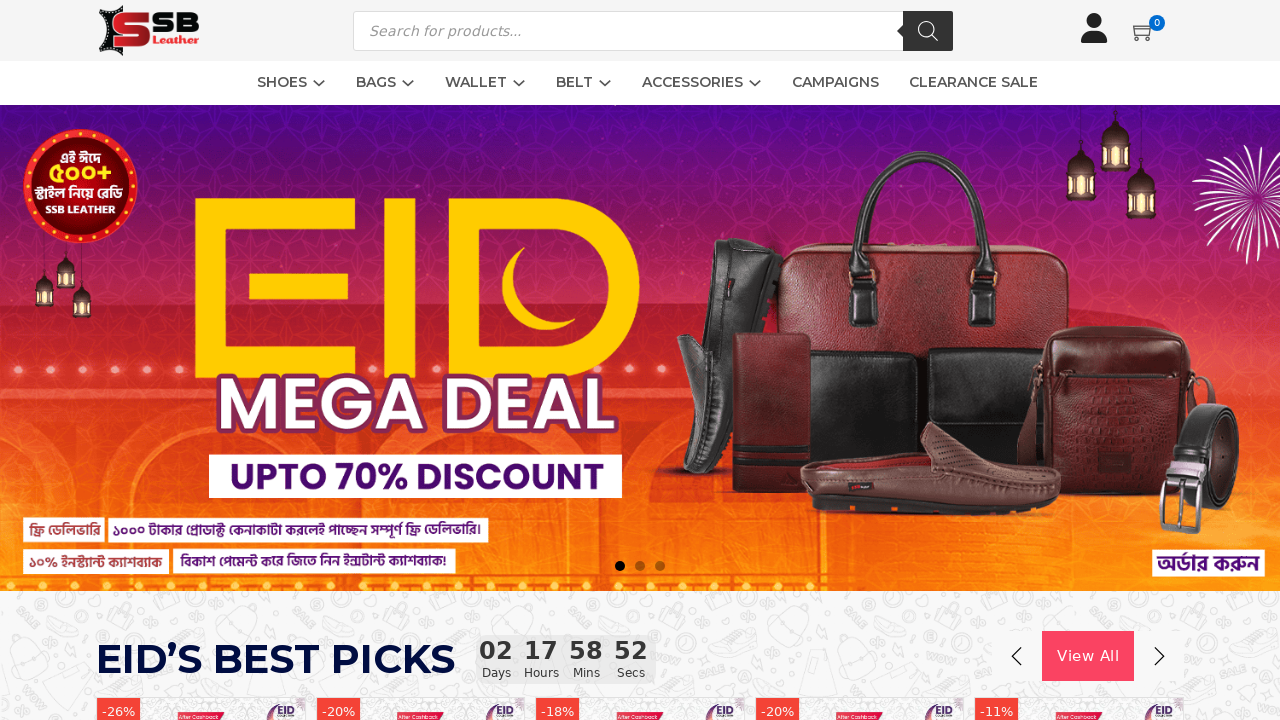

Opened a new tab
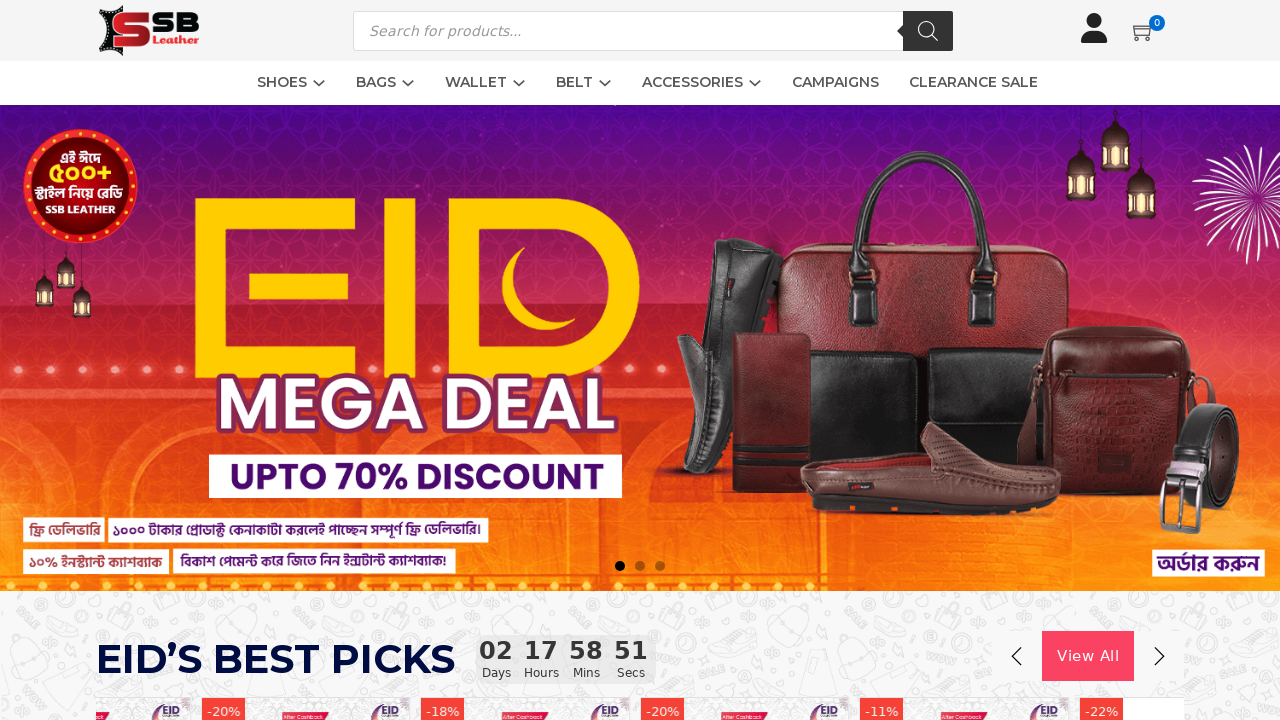

Navigated new tab to https://www.skmbd.com
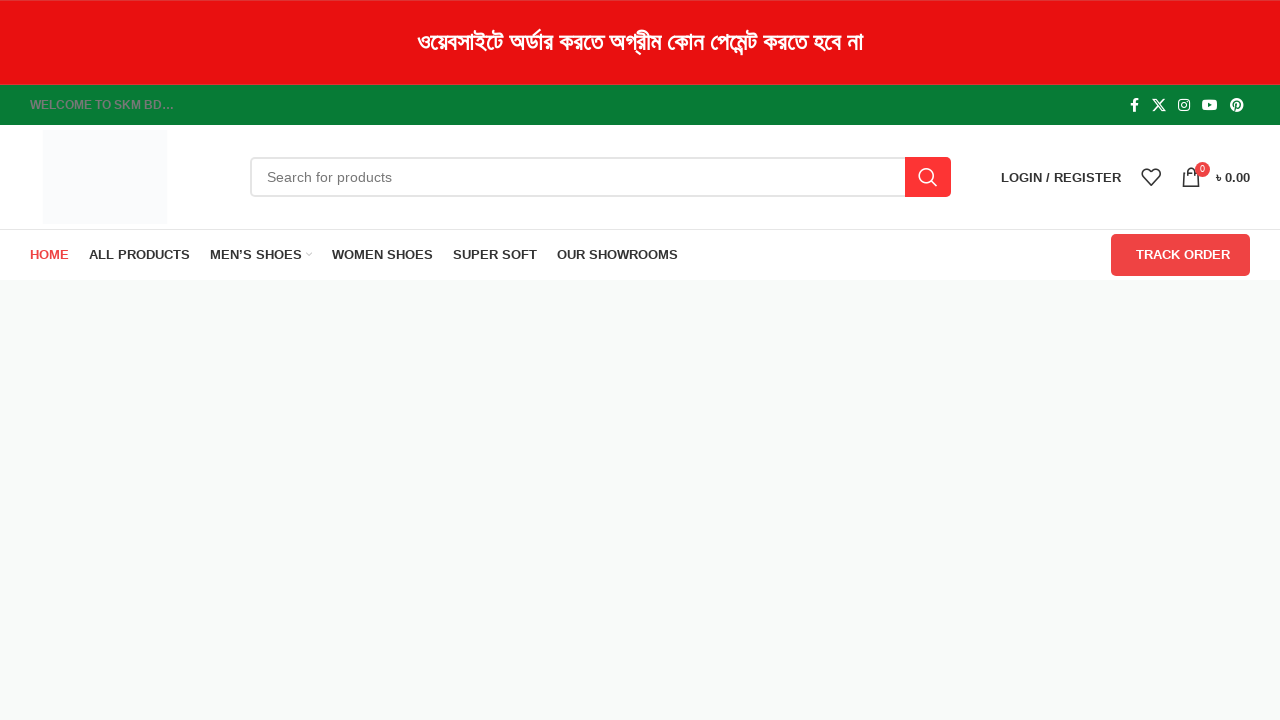

New tab page loaded with networkidle state
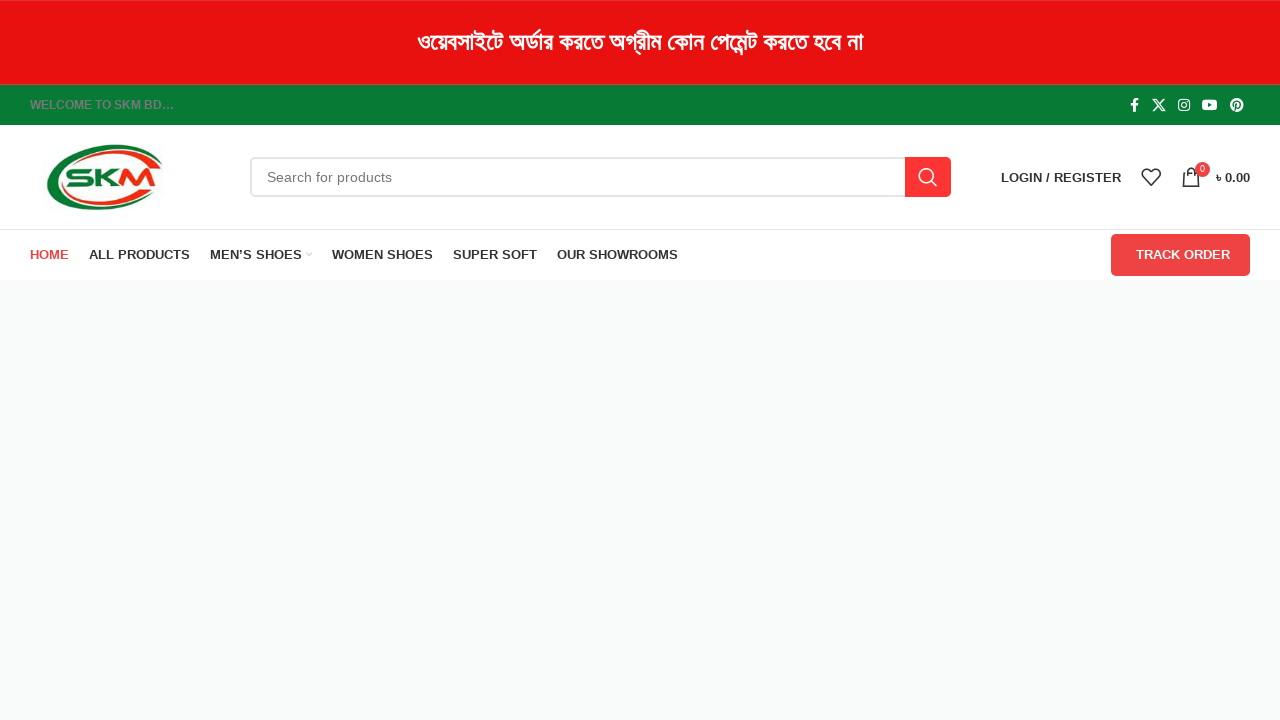

Retrieved all open tabs - total count: 2
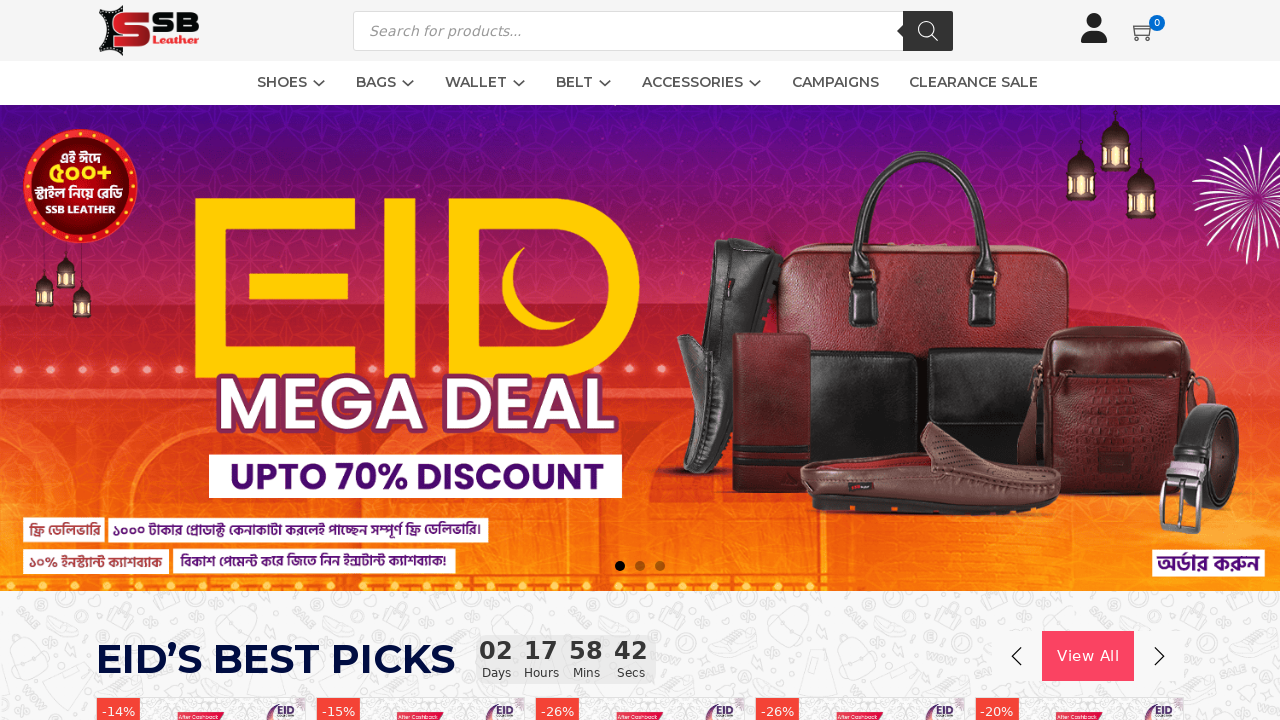

Printed tab count to console: 2 tabs open
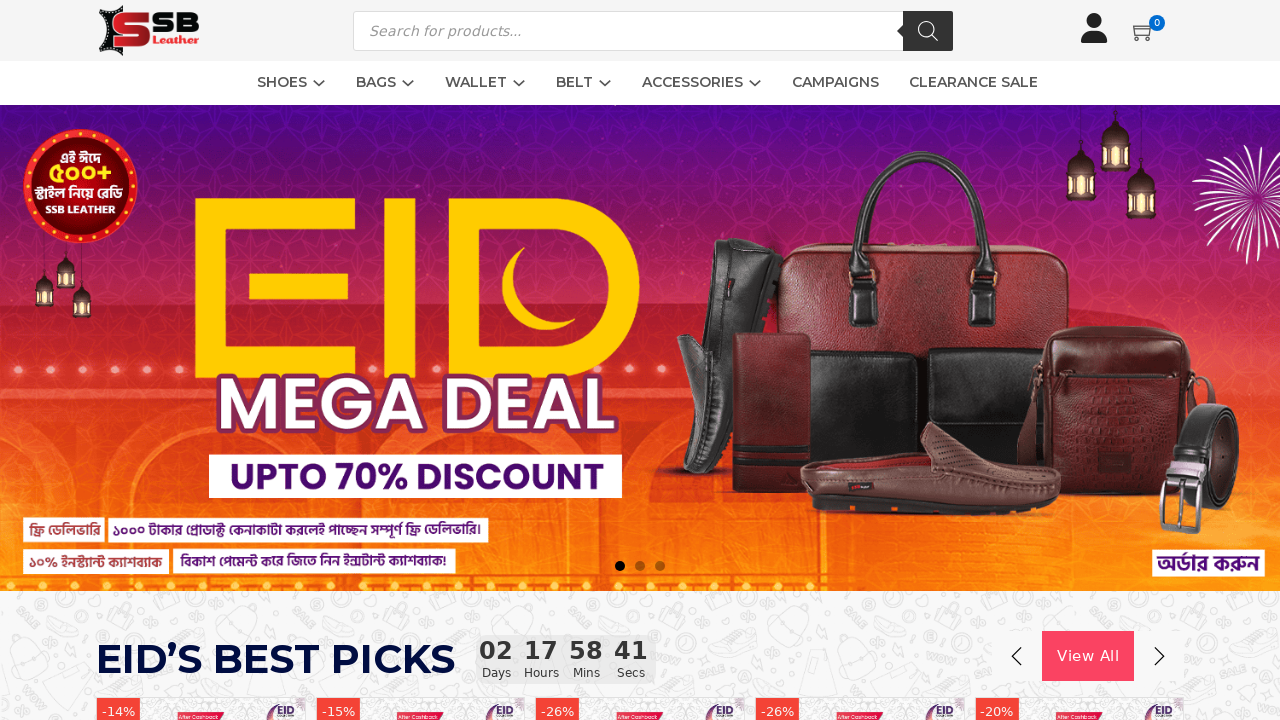

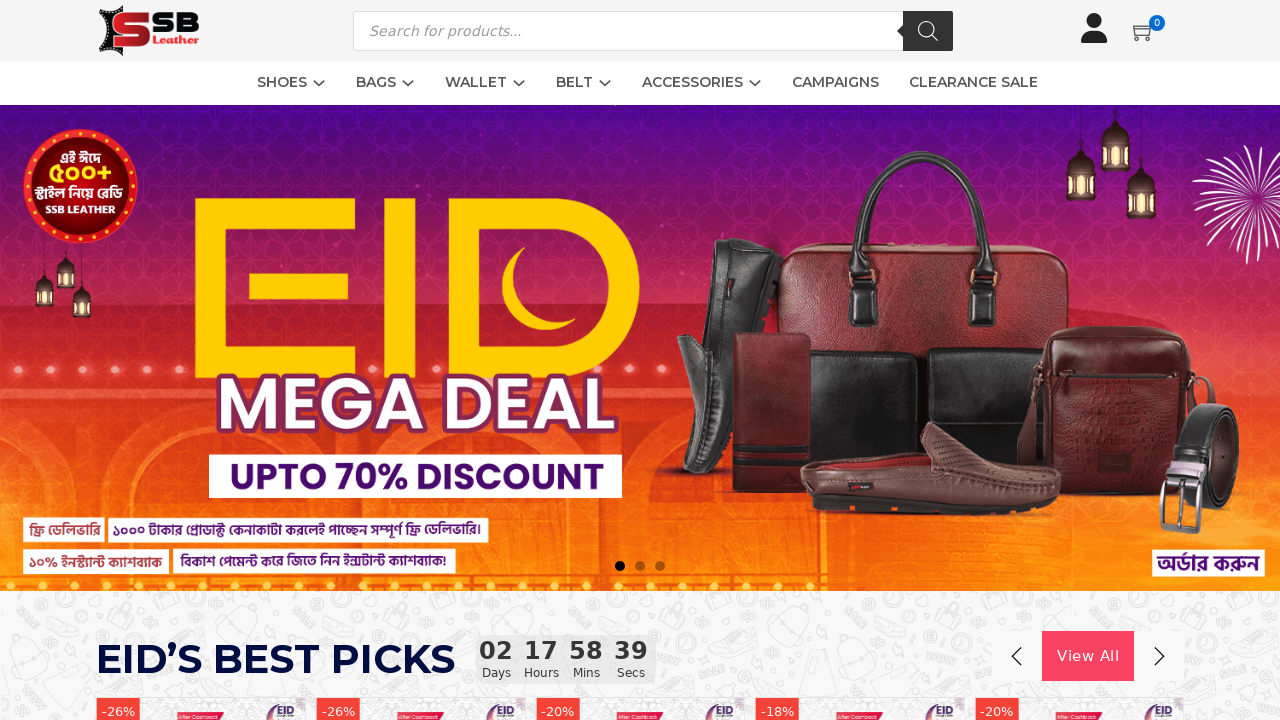